Tests checkbox functionality by clicking a checkbox twice to verify it can be checked and unchecked

Starting URL: https://www.imot.bg/pcgi/imot.cgi?act=2&rub=1

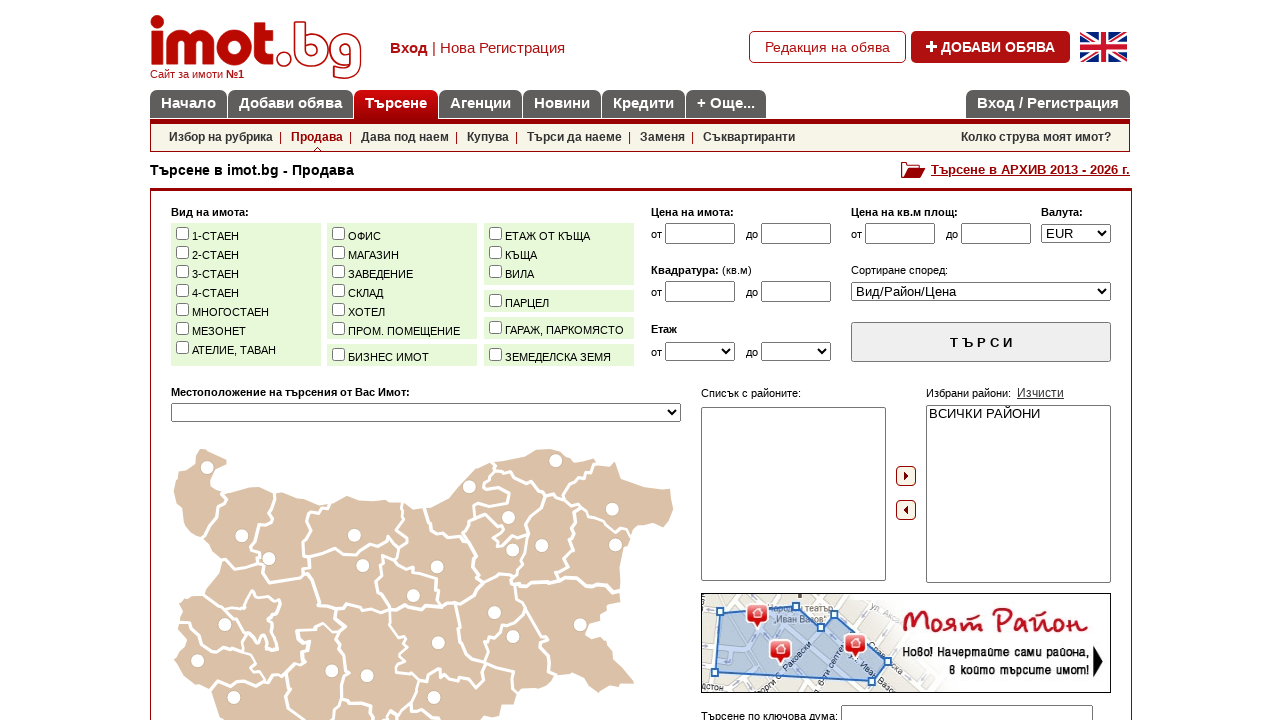

Located the 1-room checkbox label element
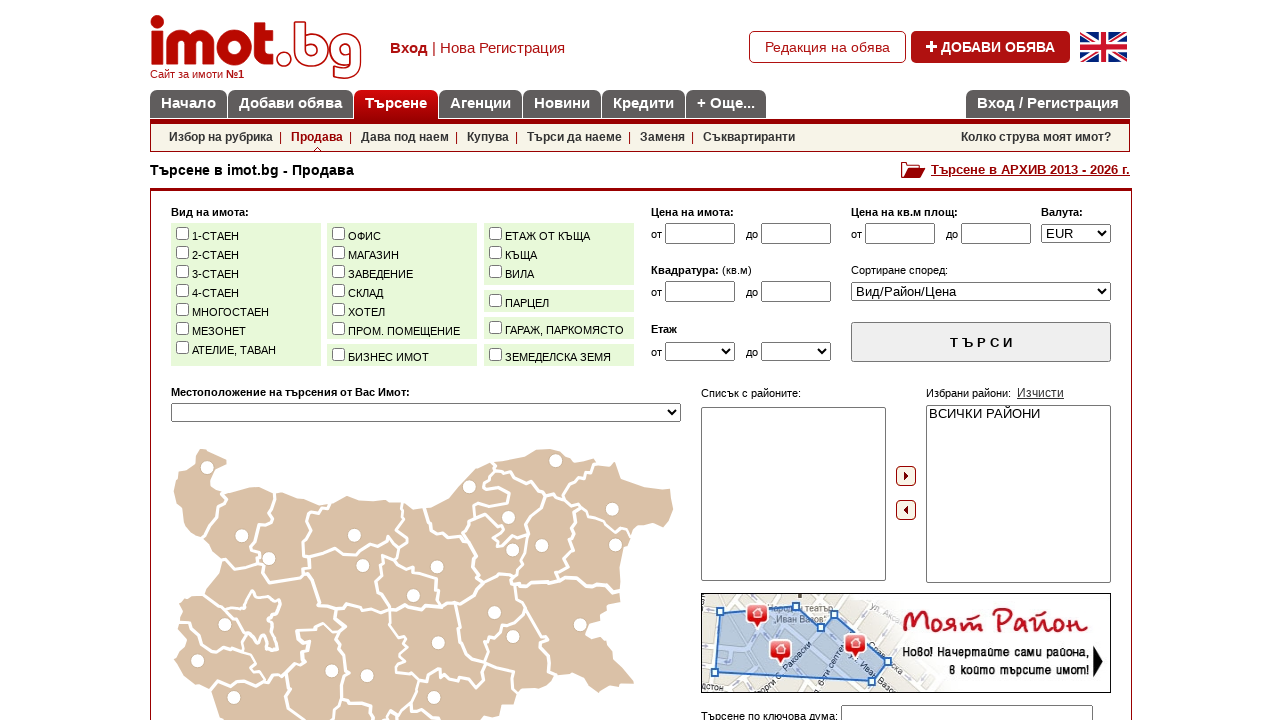

Clicked the 1-room checkbox to check it at (182, 234) on xpath=//label[./input[@id='vi1']]
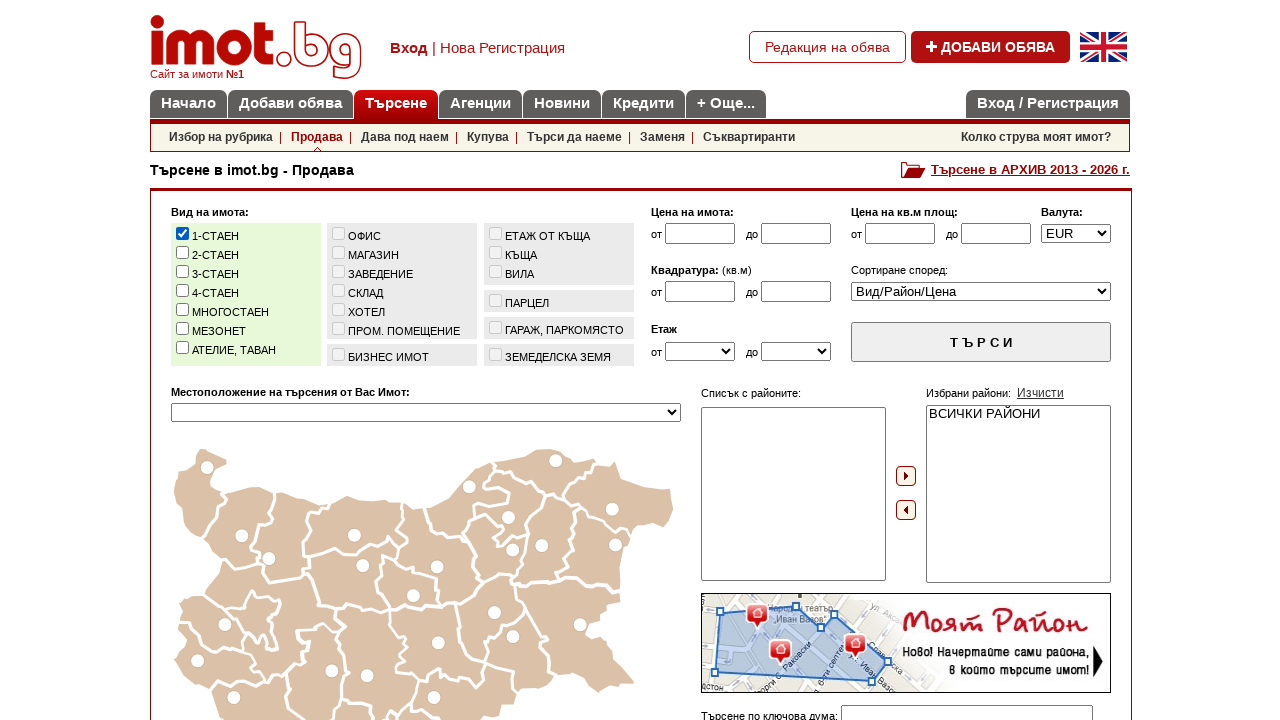

Located the checkbox input element for verification
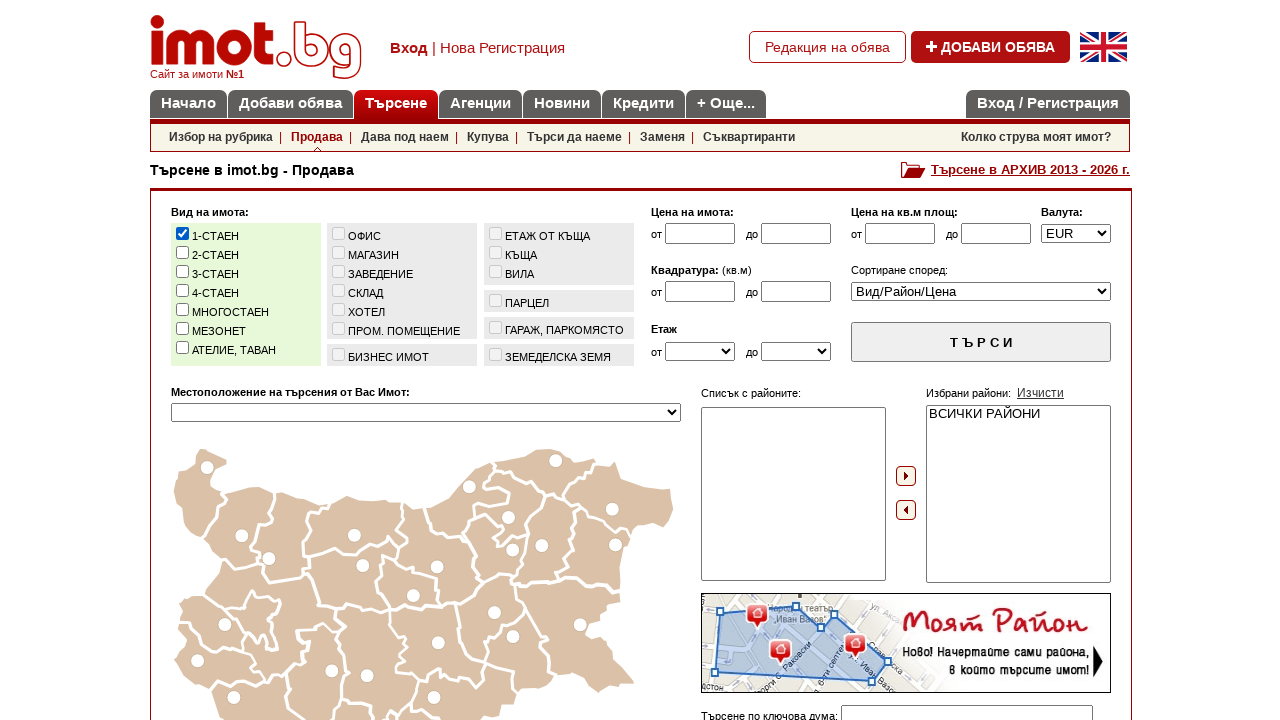

Verified that checkbox is checked after first click
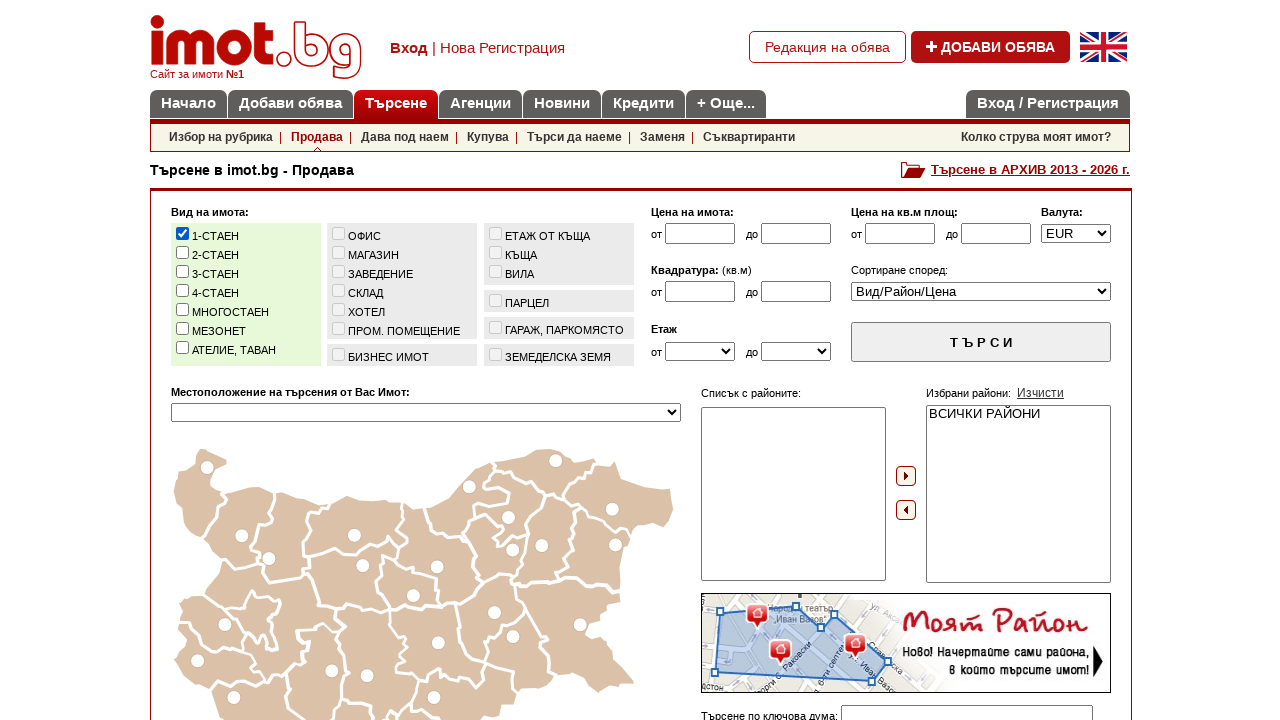

Clicked the 1-room checkbox to uncheck it at (182, 234) on xpath=//label[./input[@id='vi1']]
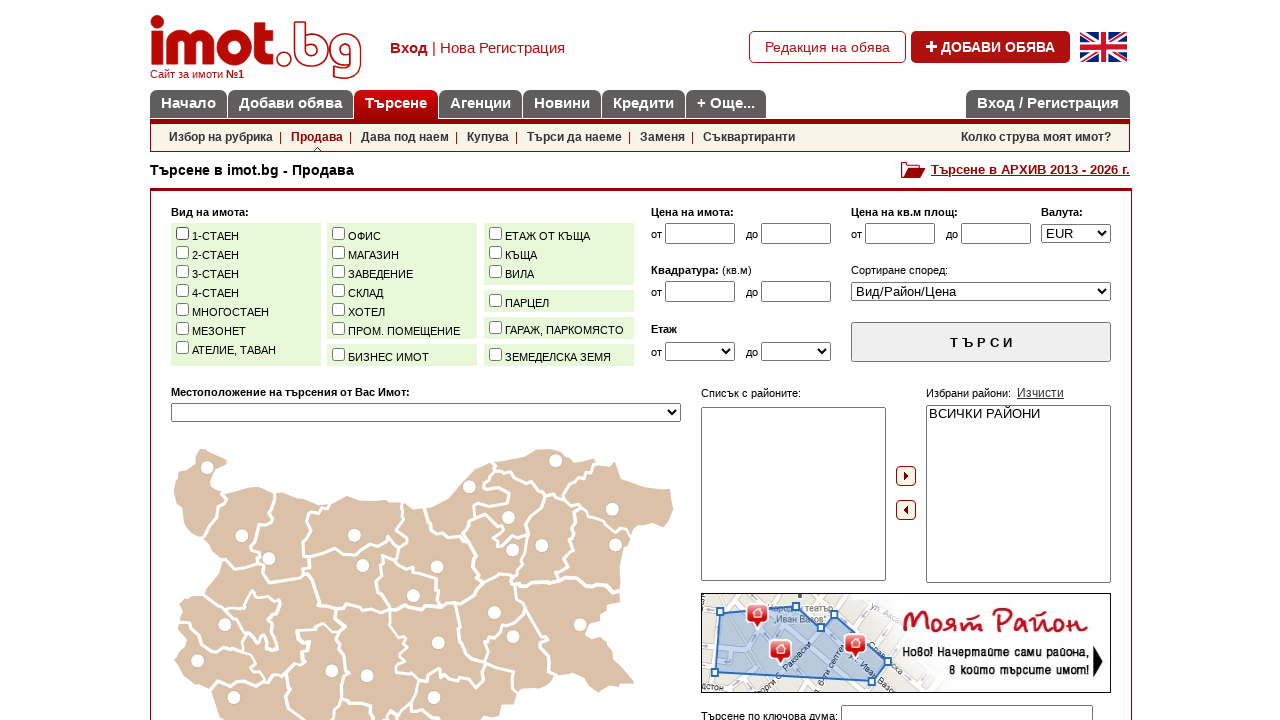

Verified that checkbox is unchecked after second click
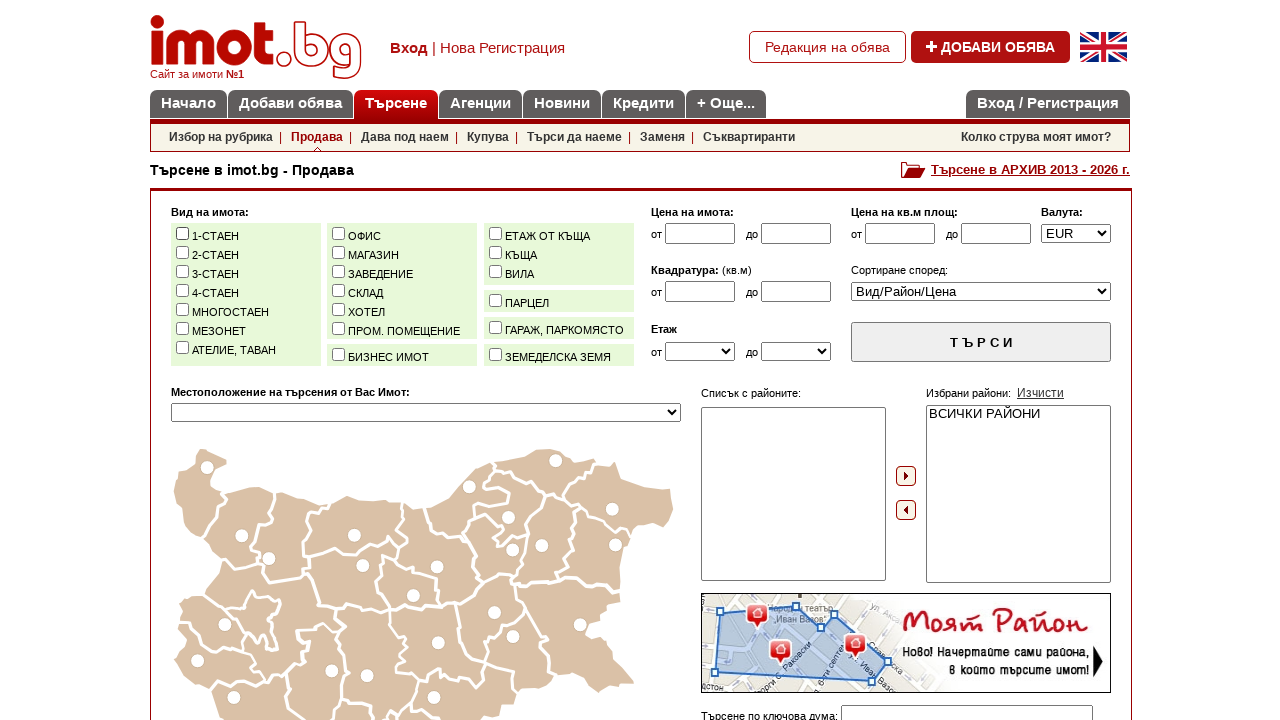

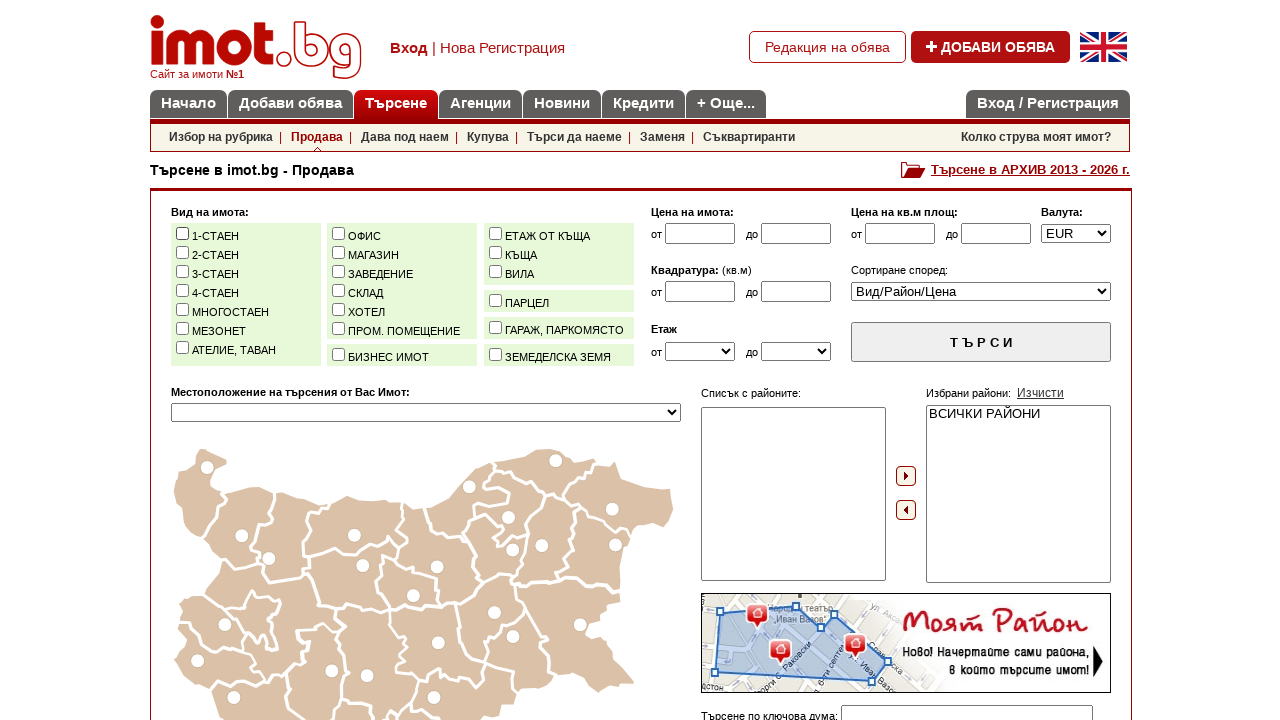